Tests dropdown selection functionality by reading two numbers from the page, calculating their sum, selecting that value from a dropdown menu, and clicking a submit button.

Starting URL: http://suninjuly.github.io/selects2.html

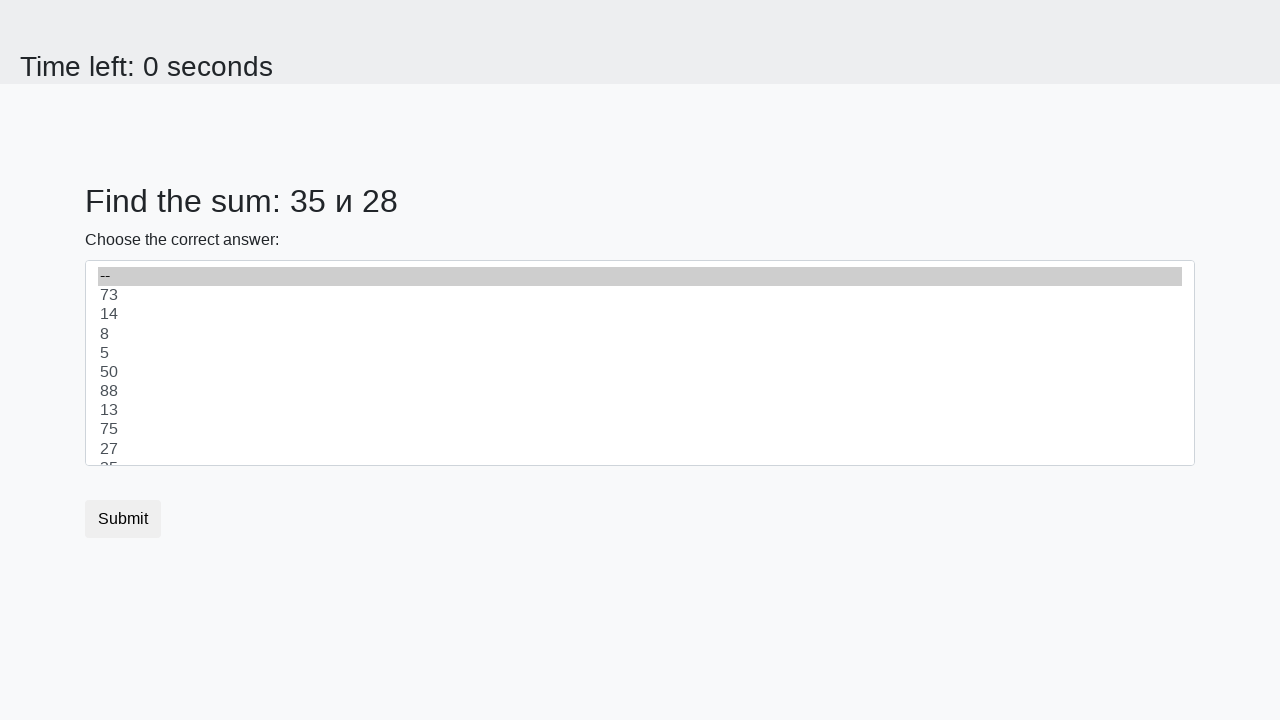

Read first number from #num1 element
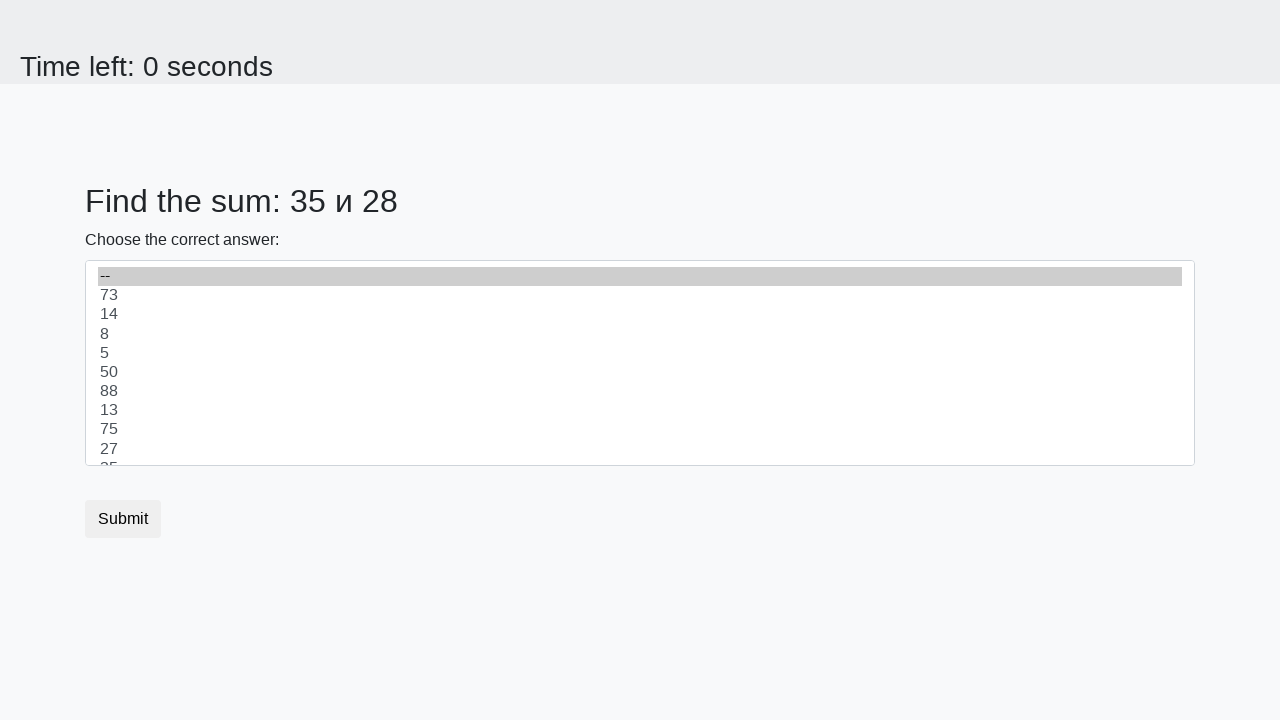

Read second number from #num2 element
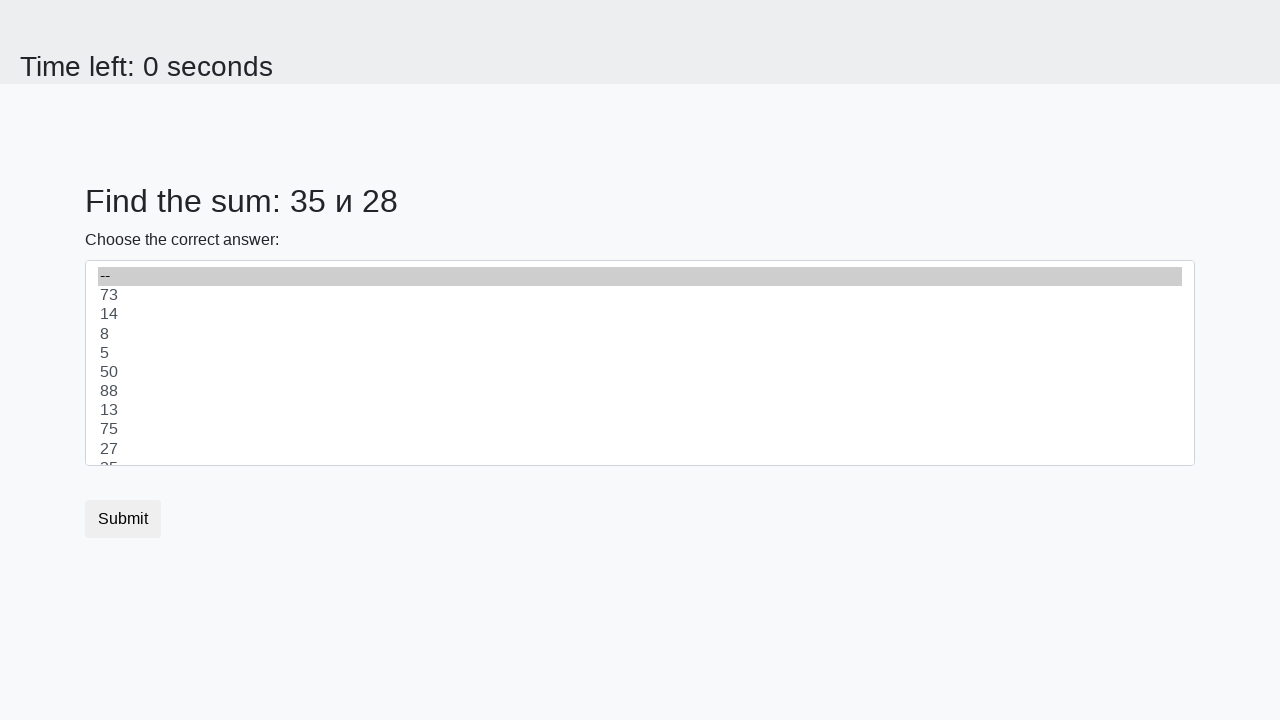

Selected sum value 63 from dropdown on #dropdown
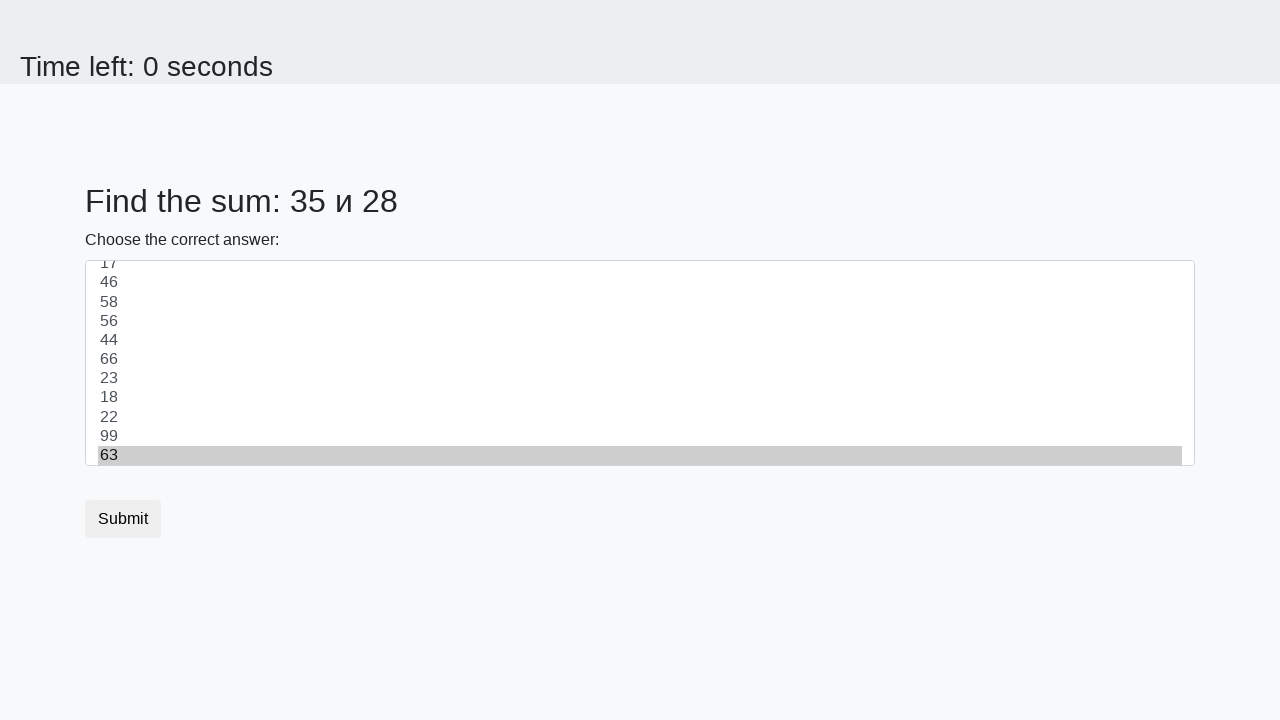

Clicked submit button at (123, 519) on button.btn.btn-default
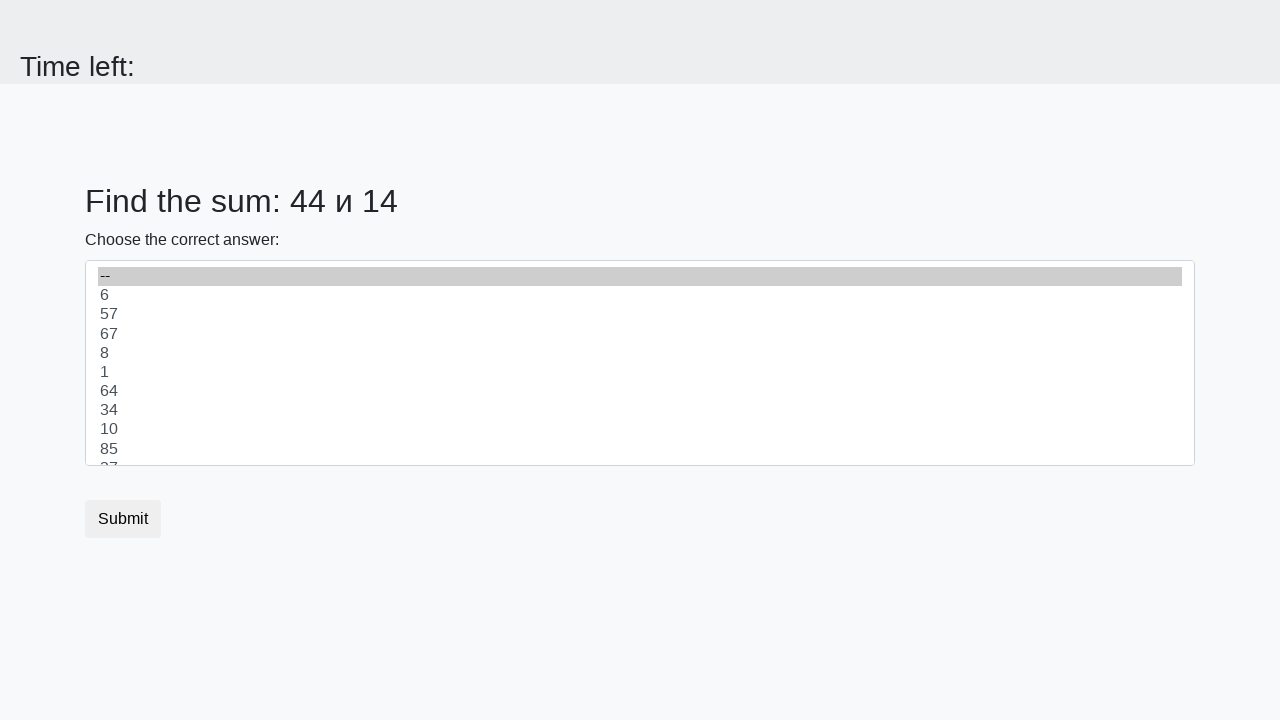

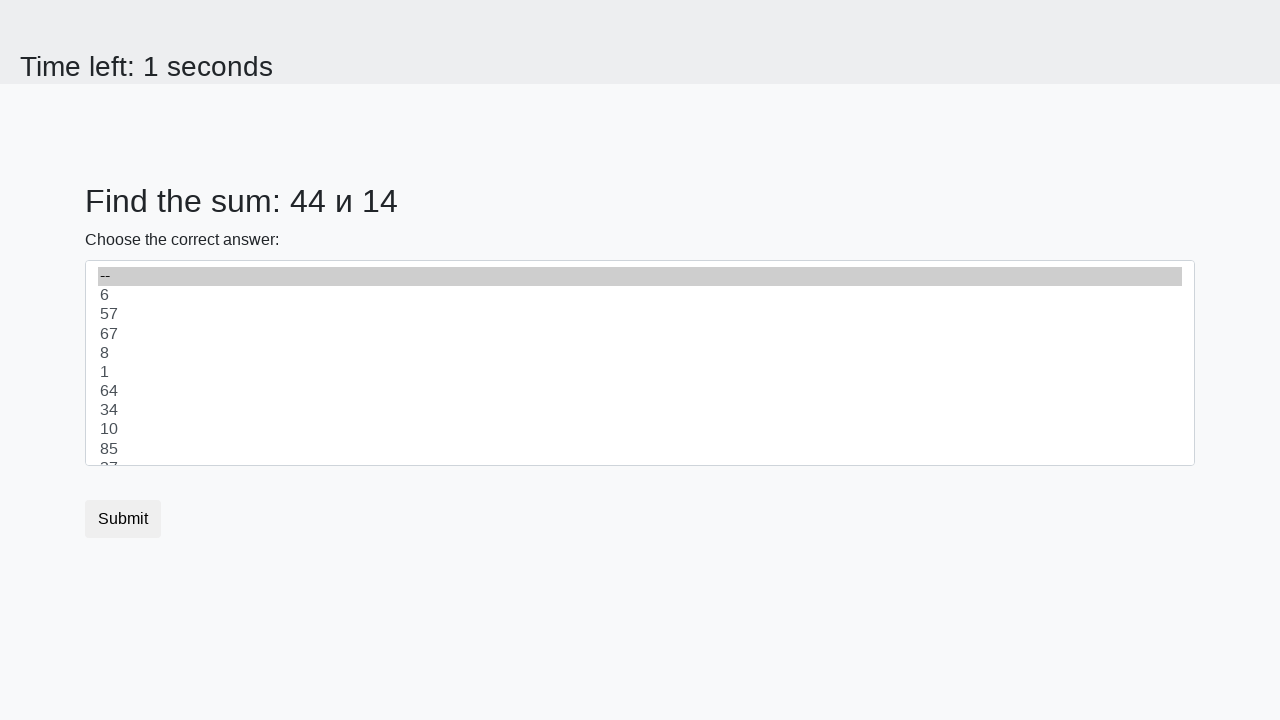